Navigates through multiple pages of Hacker News by clicking the "More" link to load additional content

Starting URL: https://news.ycombinator.com/newest

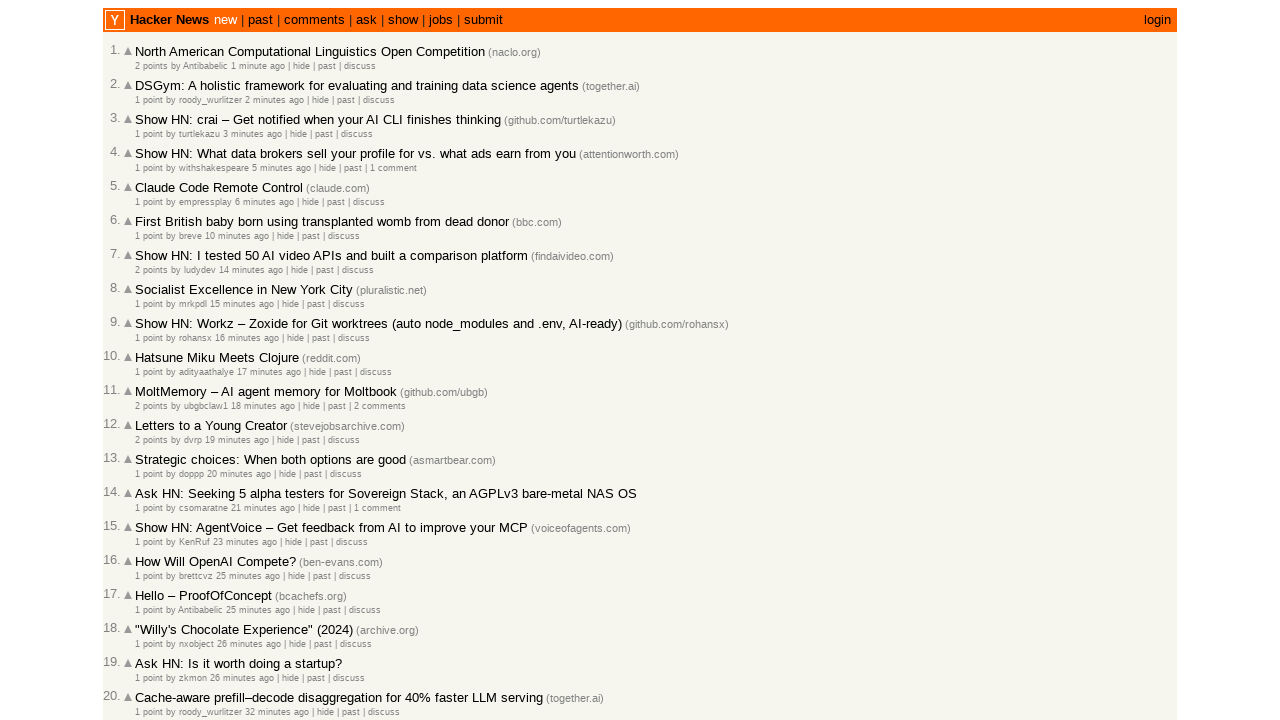

Navigated to Hacker News newest page
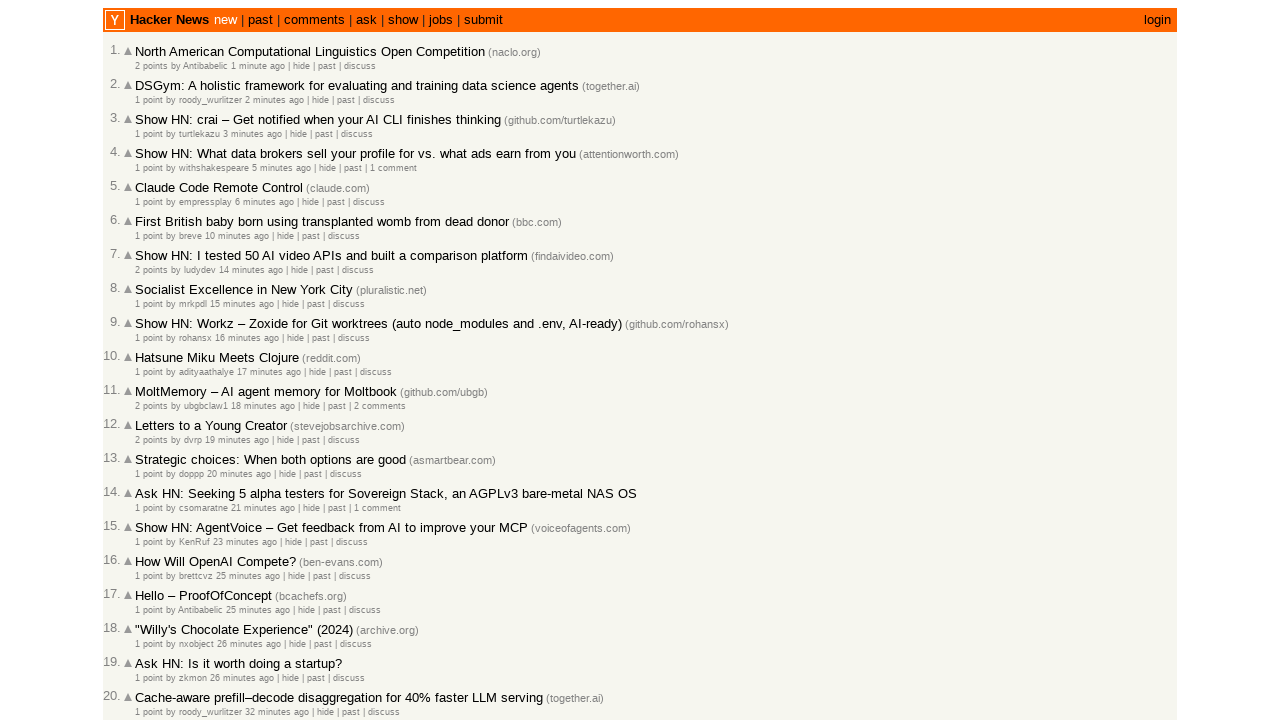

Main content area loaded
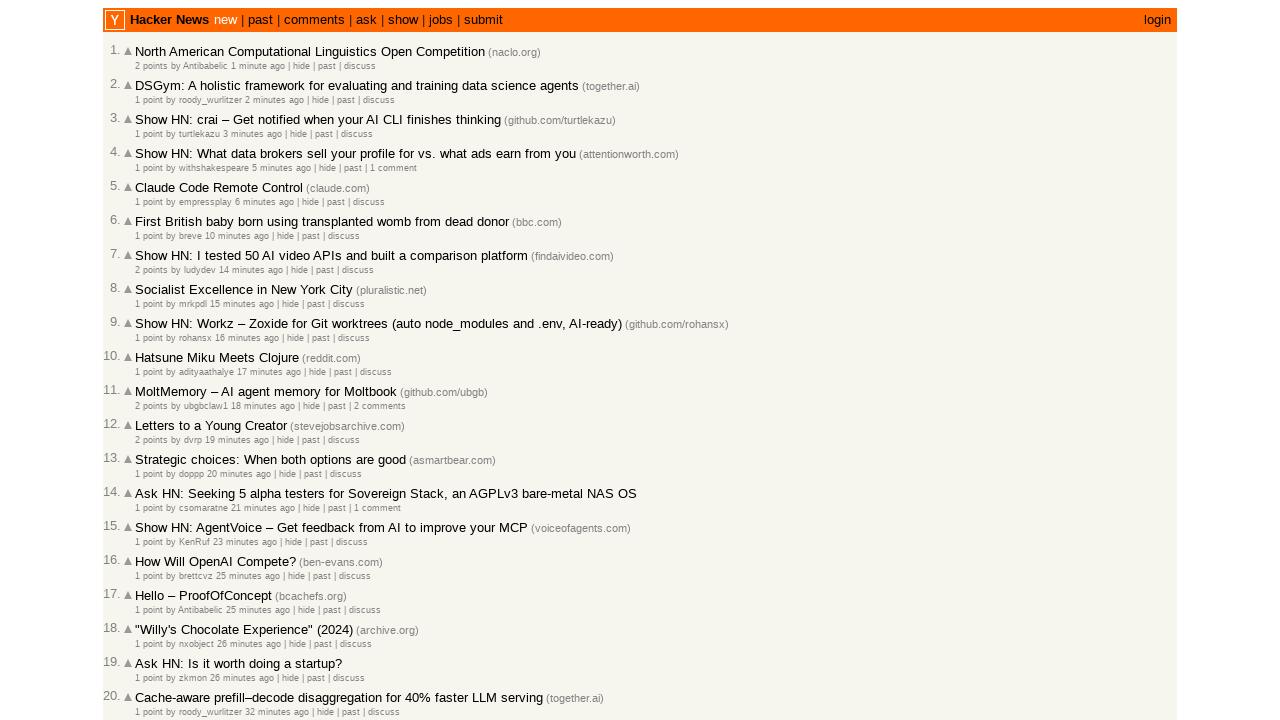

Article title lines loaded
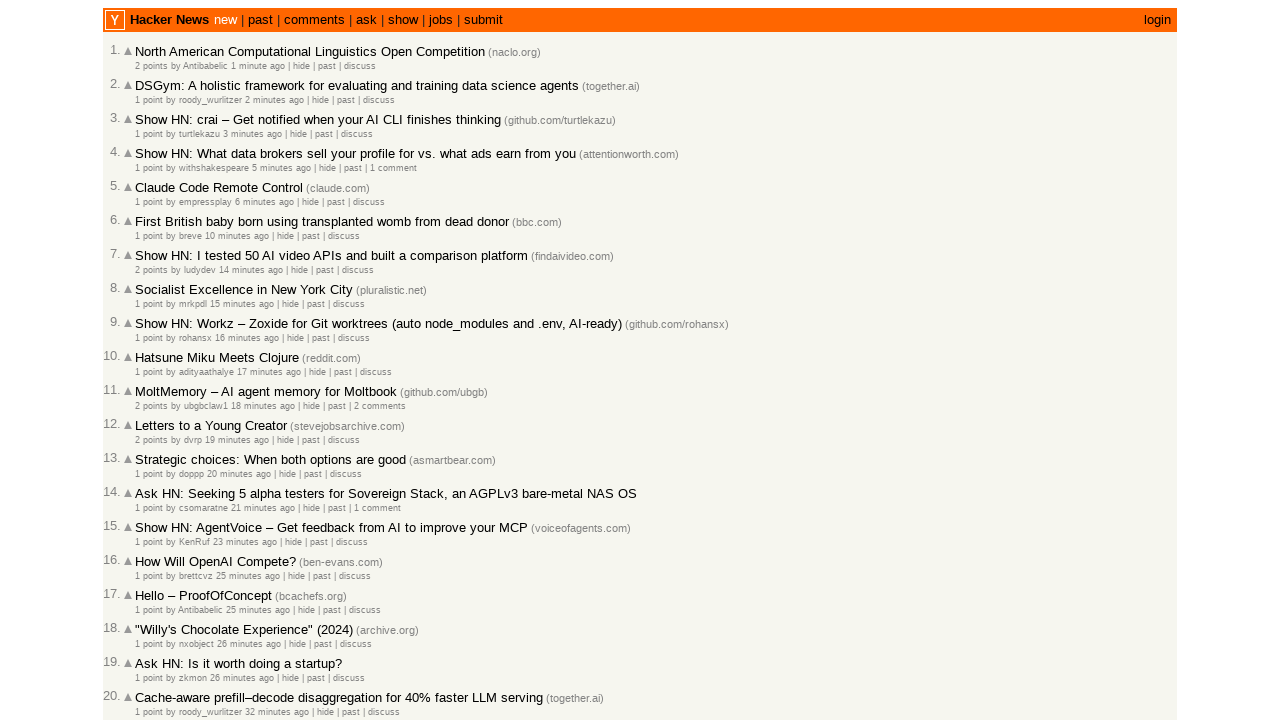

Article scores loaded
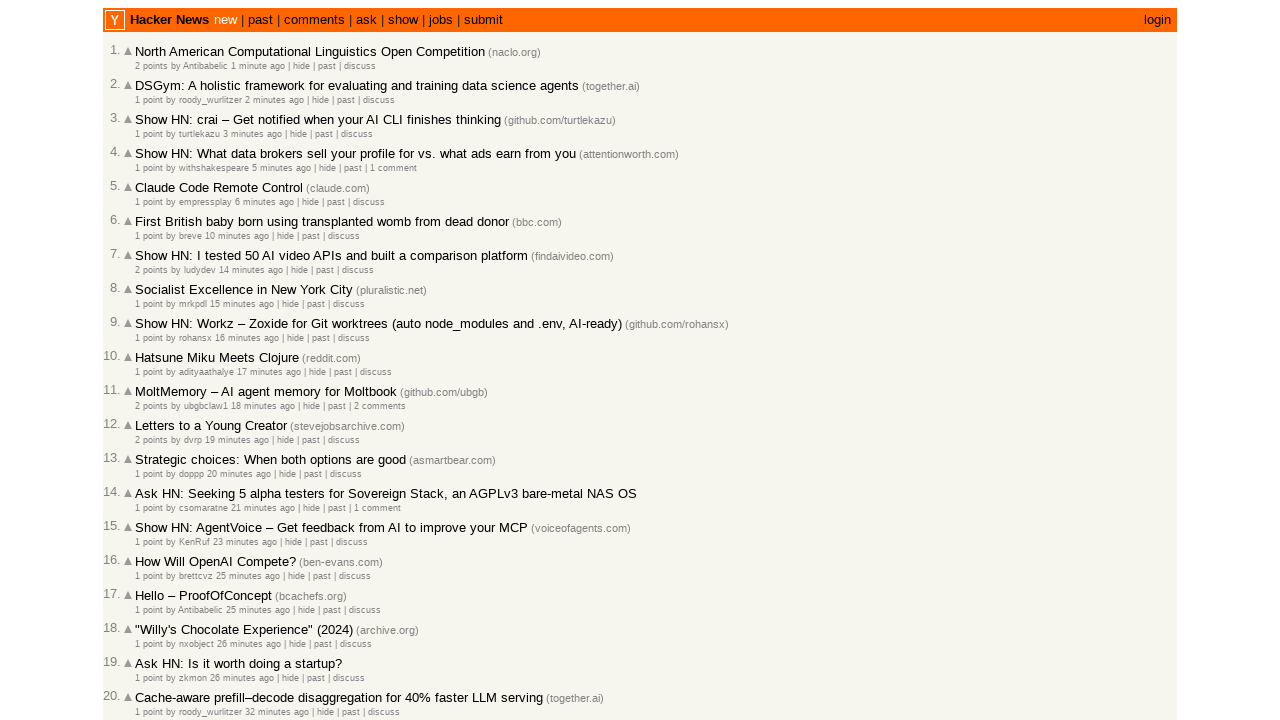

Article ages loaded
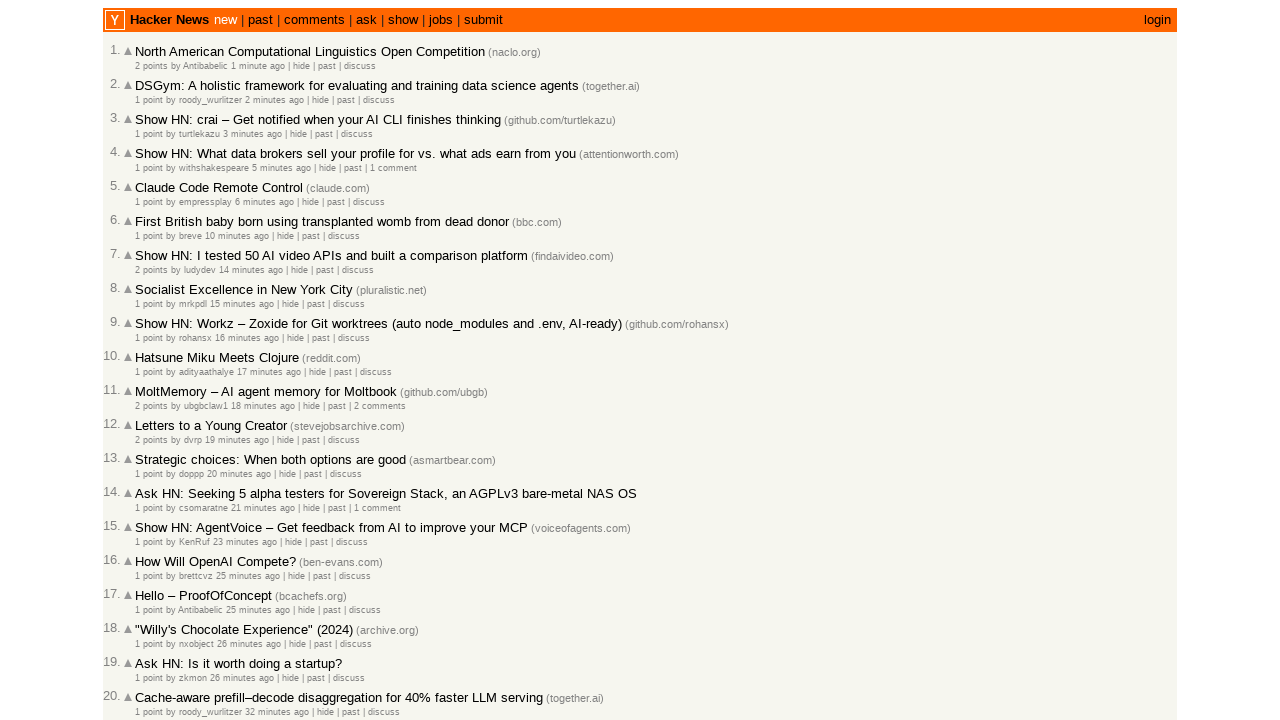

Article sublines loaded
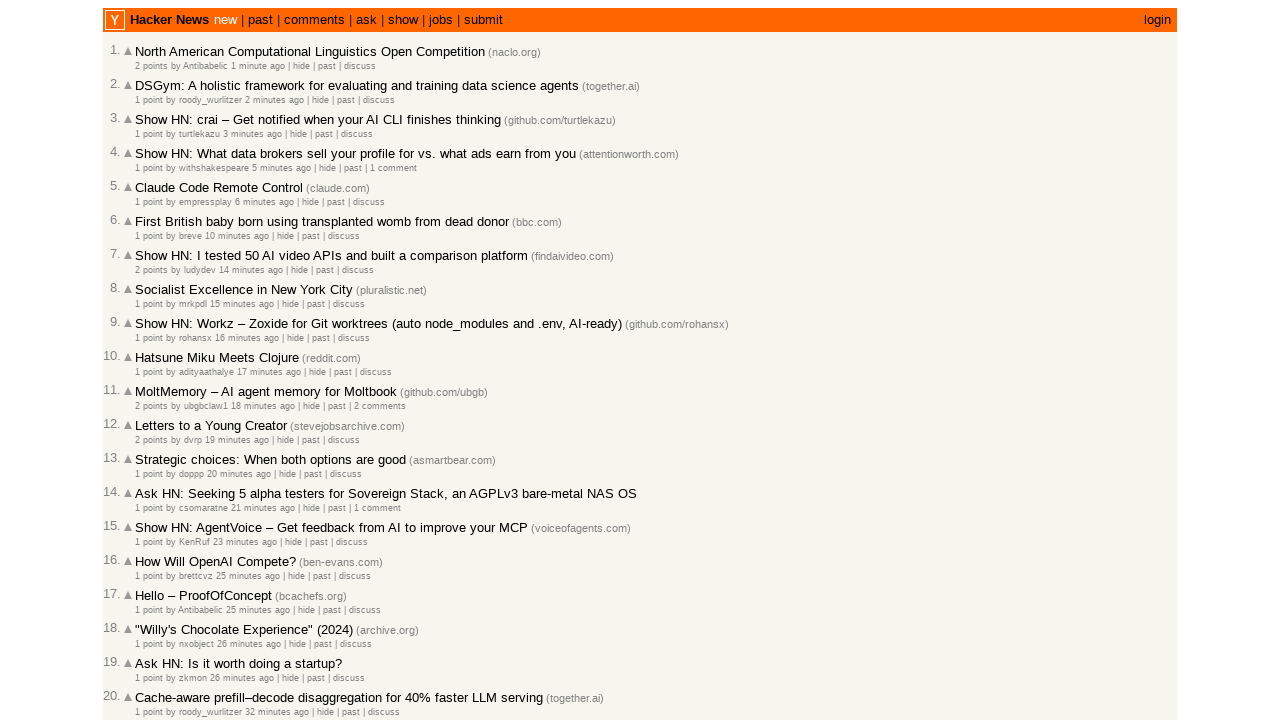

Clicked 'More' link to load page 2 at (149, 616) on .morelink
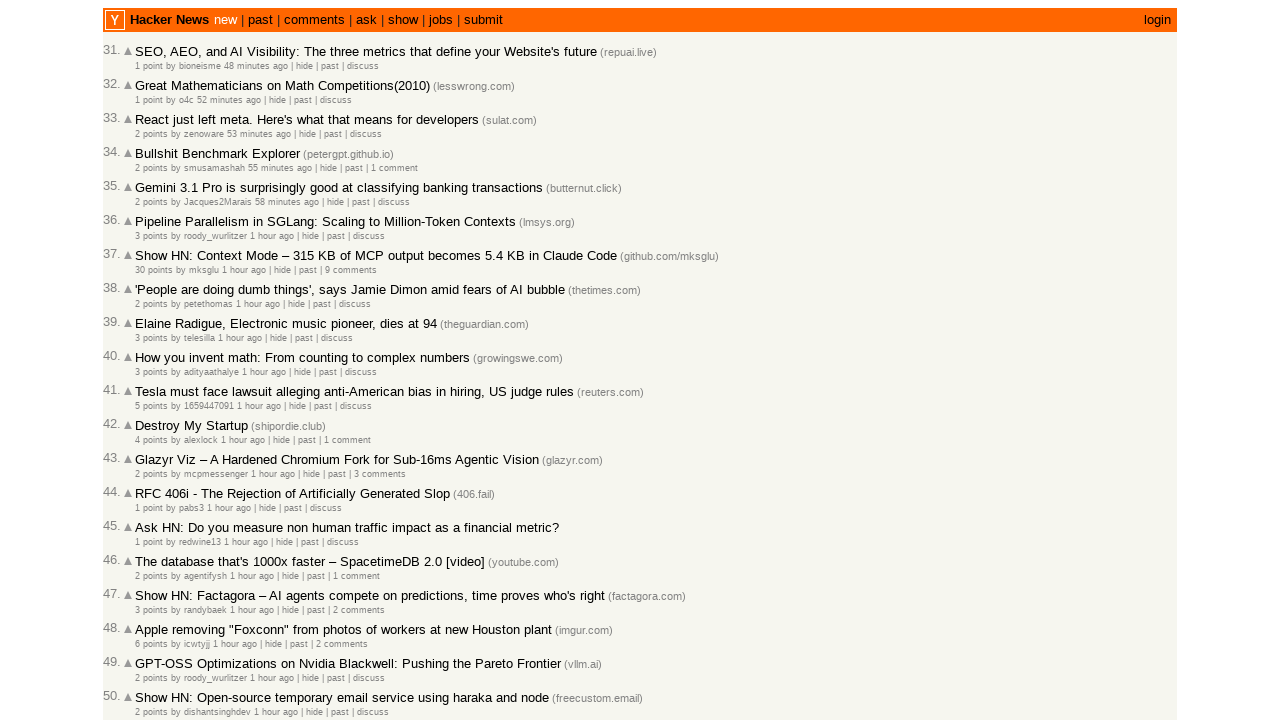

Waited for next page to load
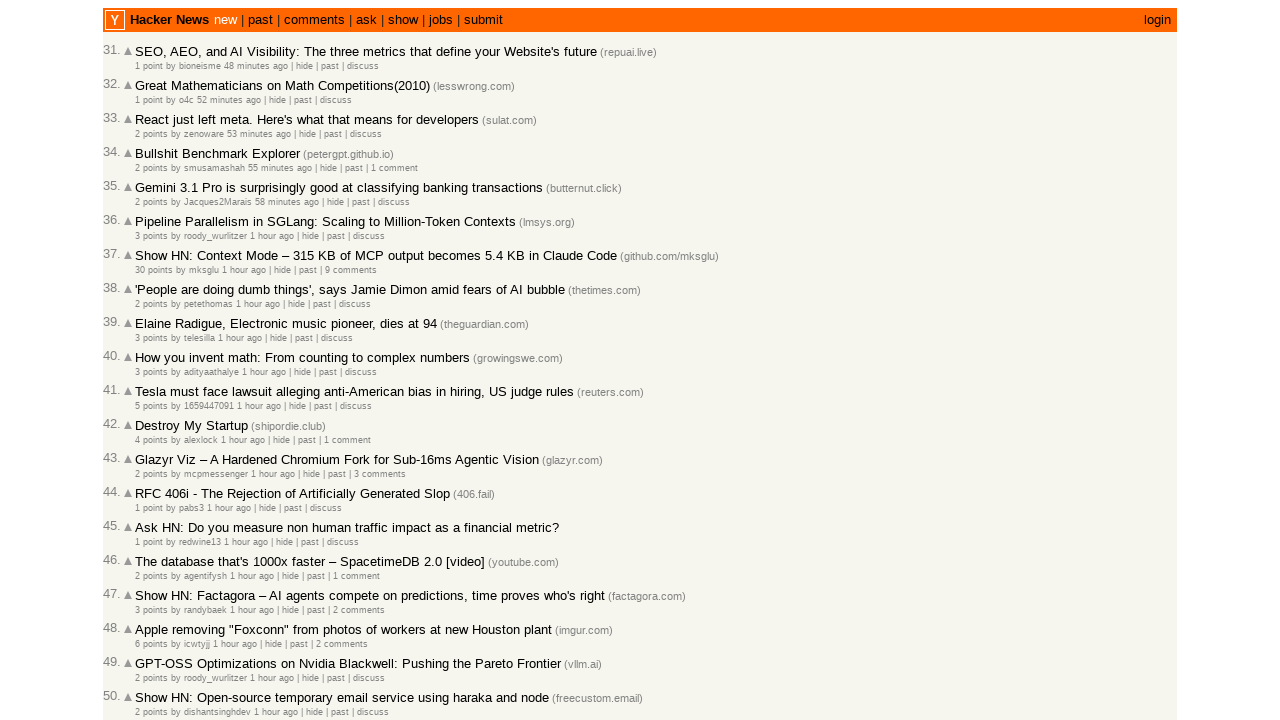

Main content area loaded
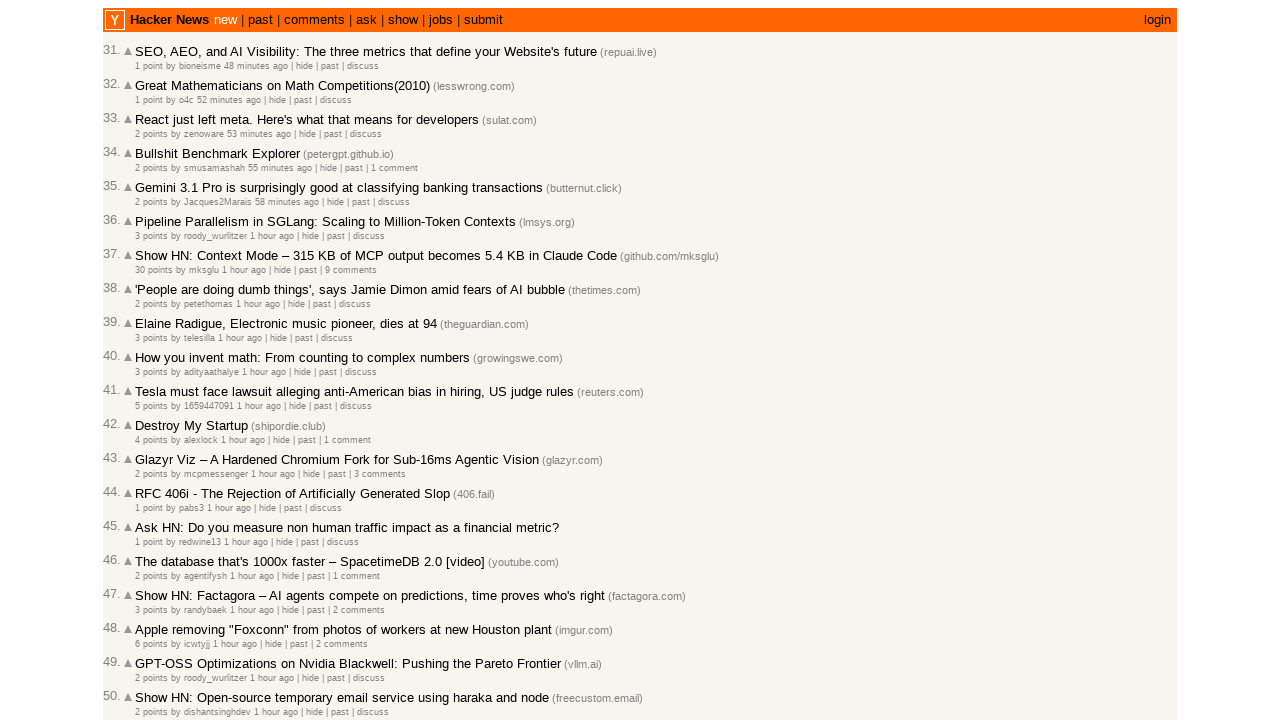

Article title lines loaded
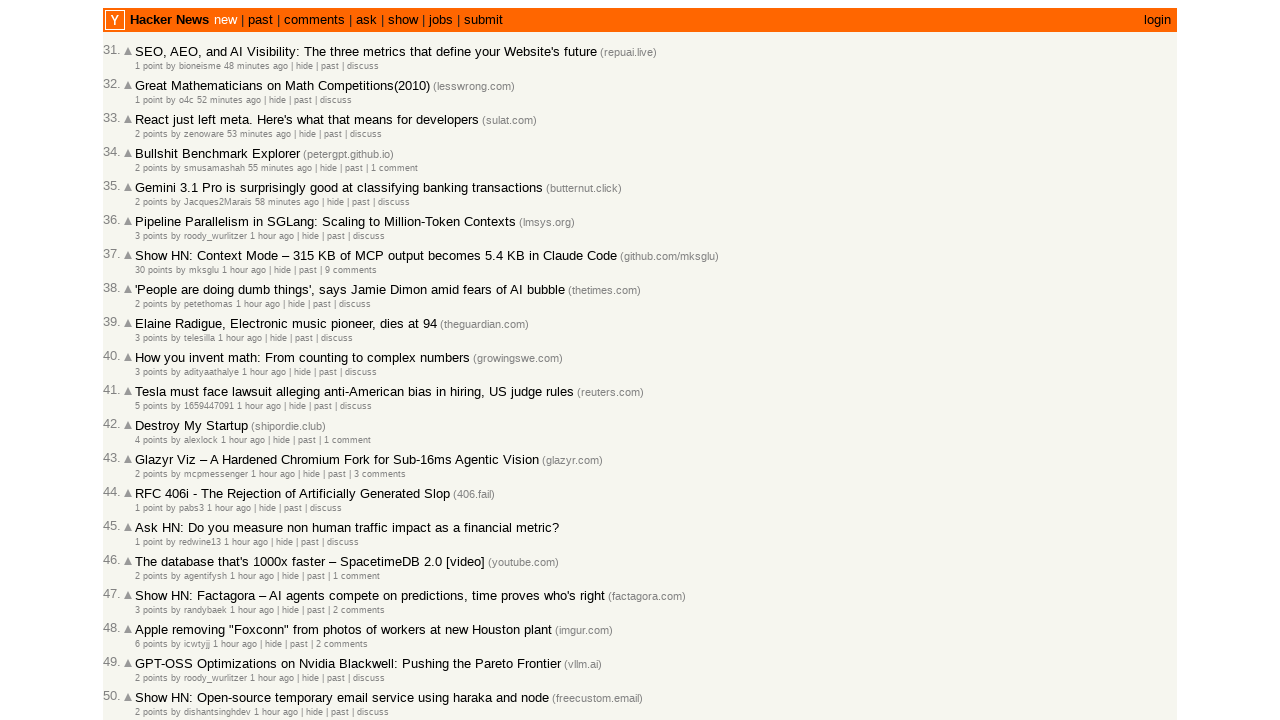

Article scores loaded
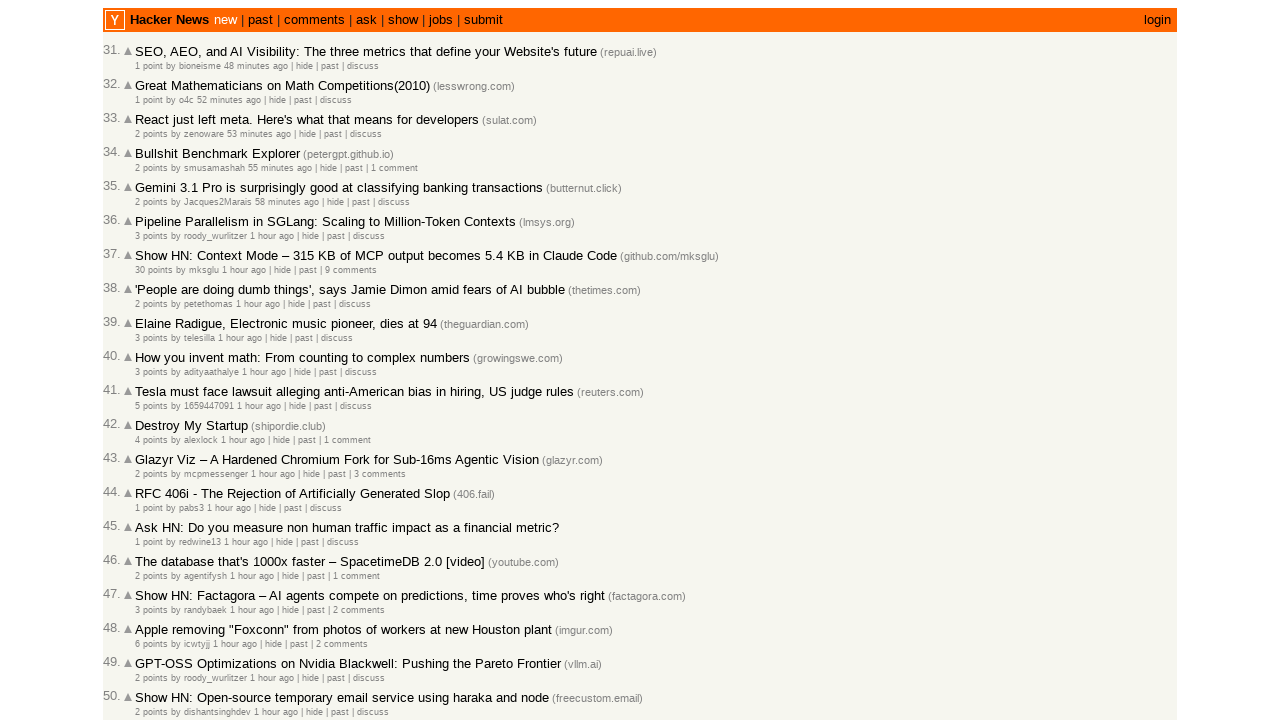

Article ages loaded
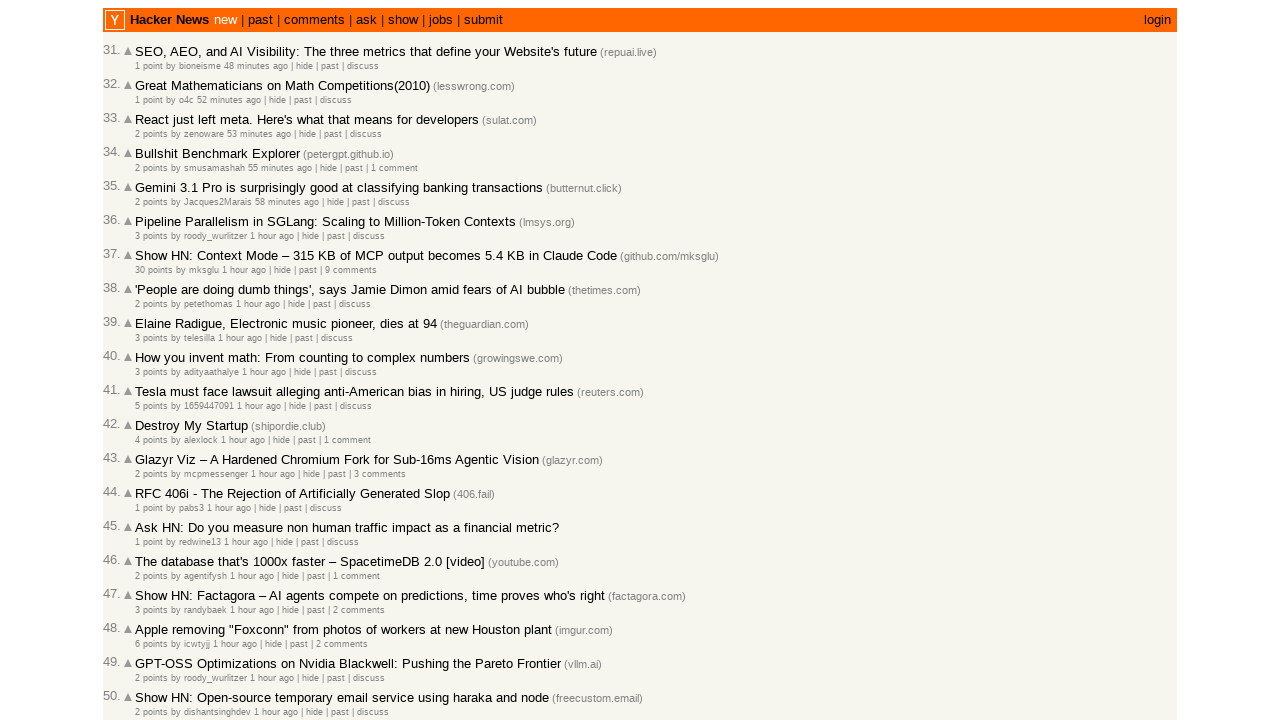

Article sublines loaded
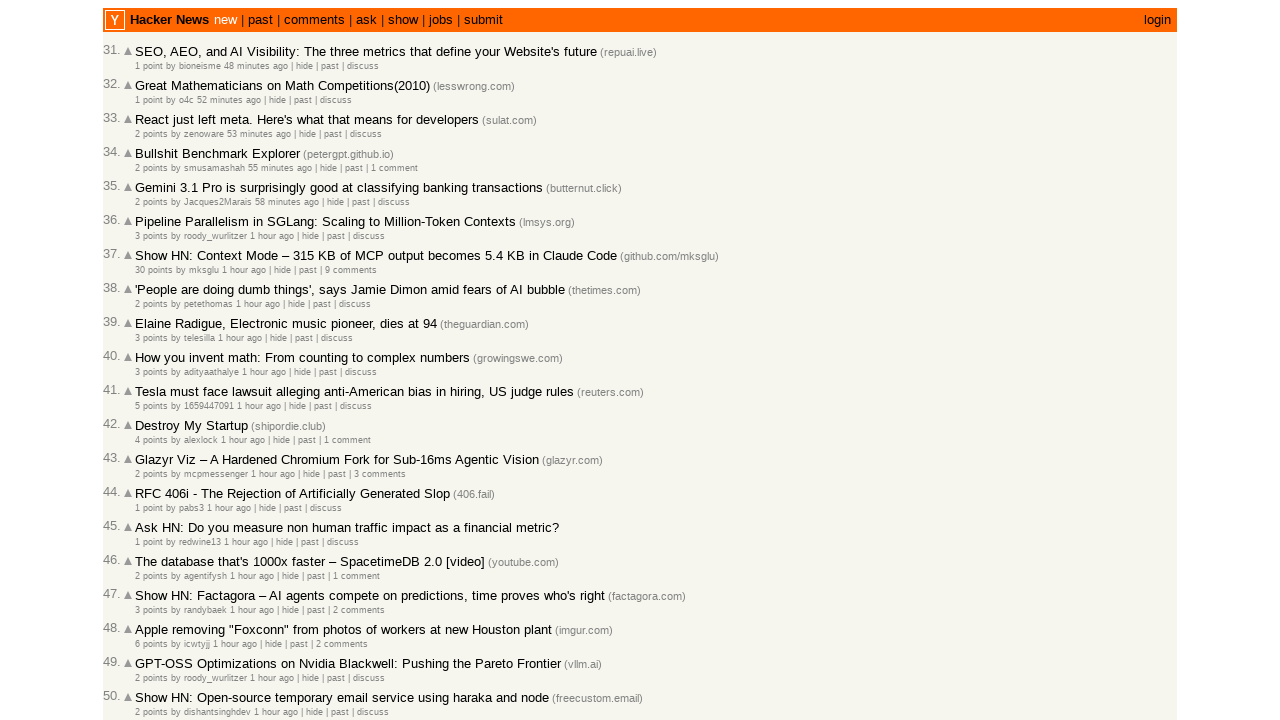

Clicked 'More' link to load page 3 at (149, 616) on .morelink
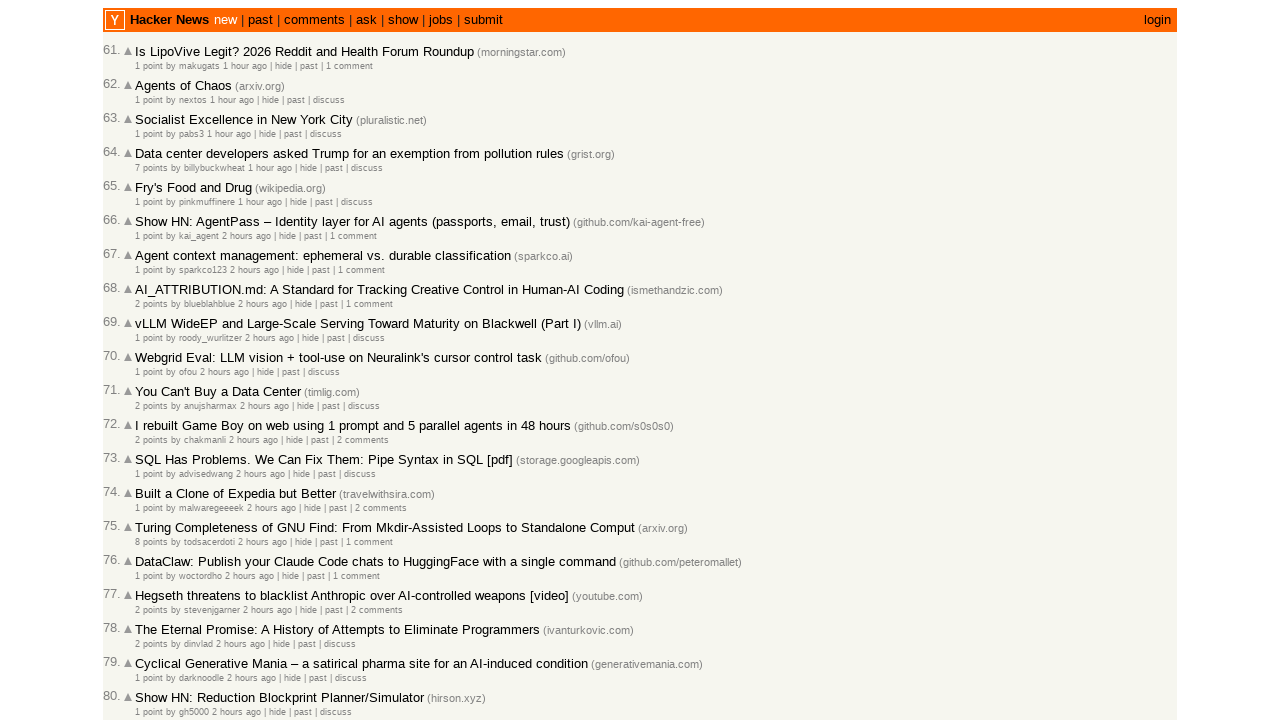

Waited for next page to load
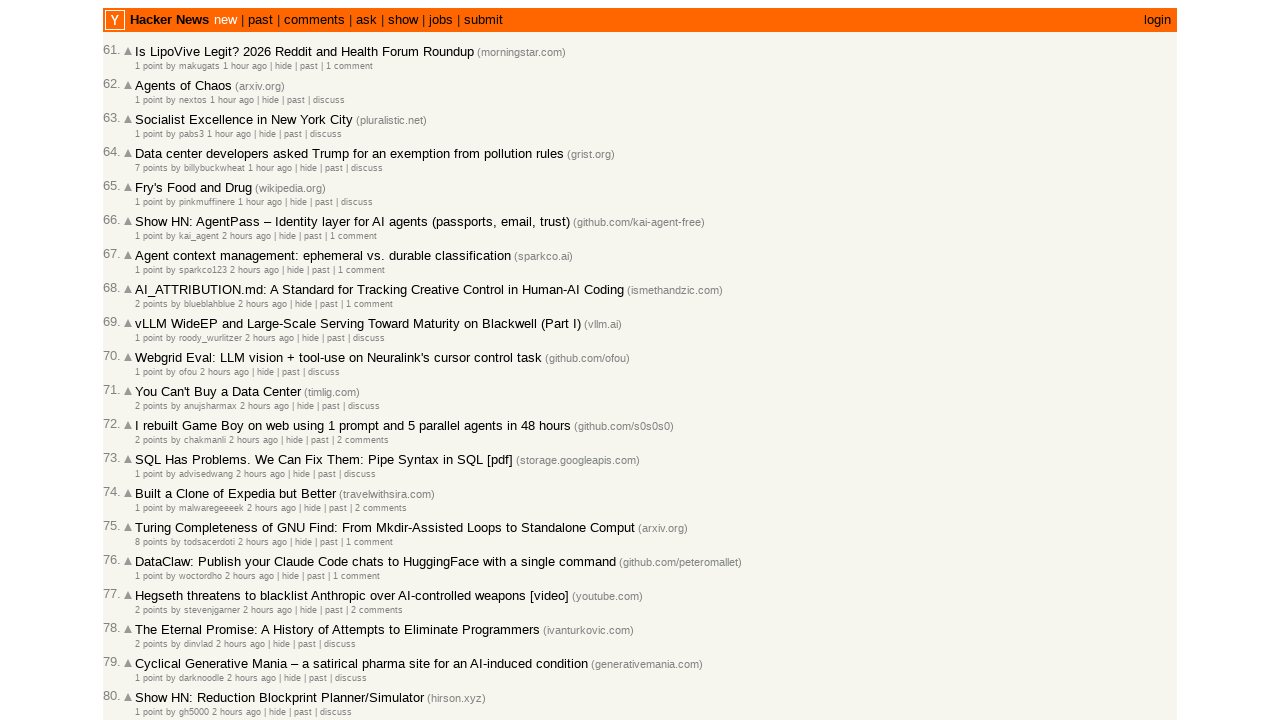

Main content area loaded
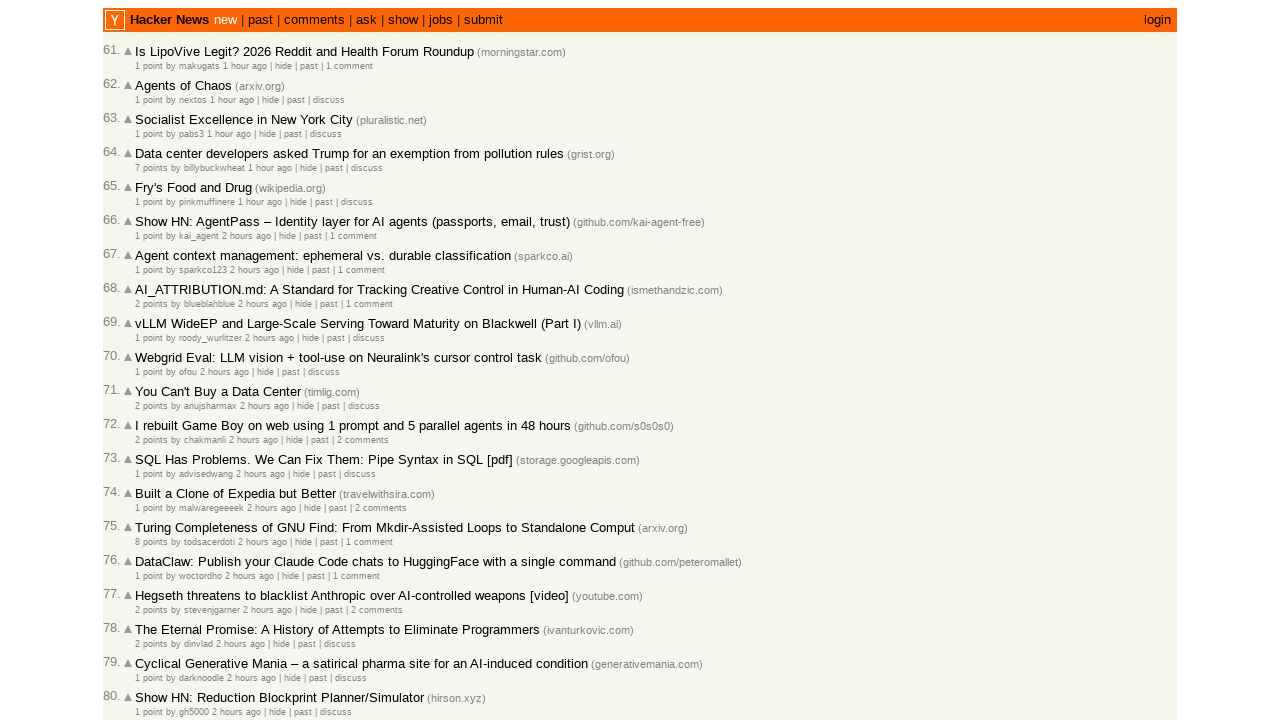

Article title lines loaded
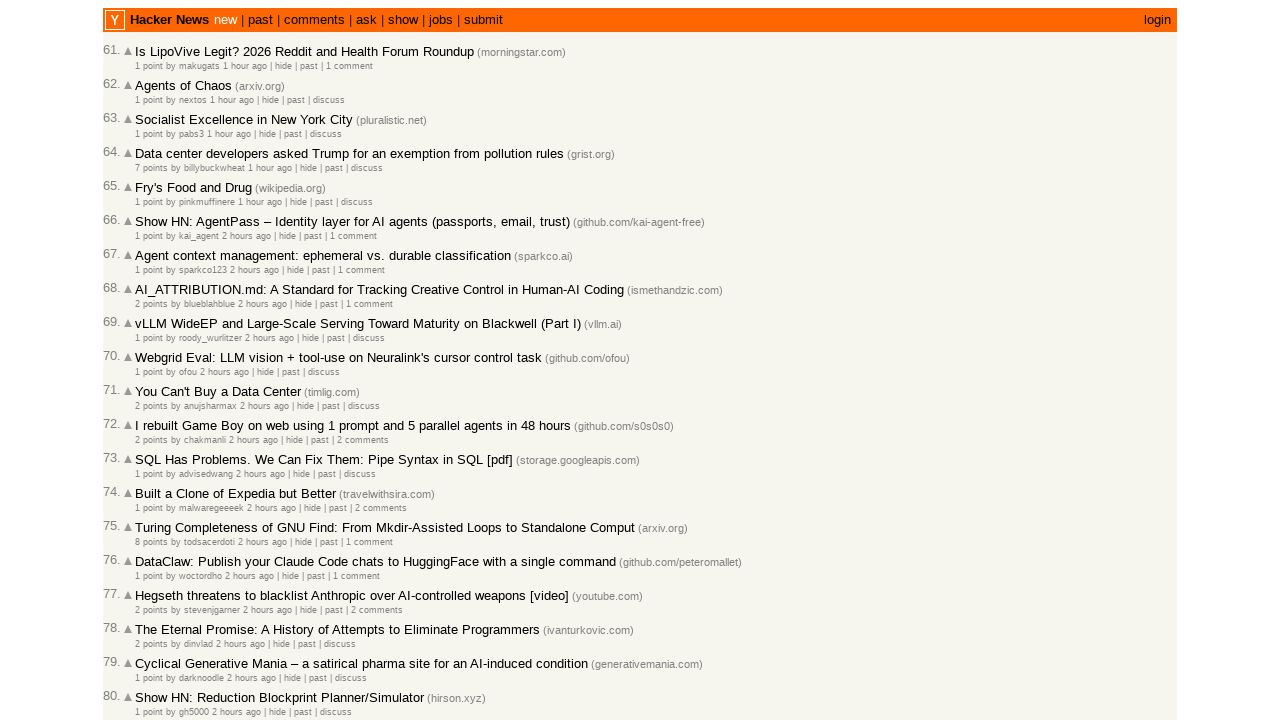

Article scores loaded
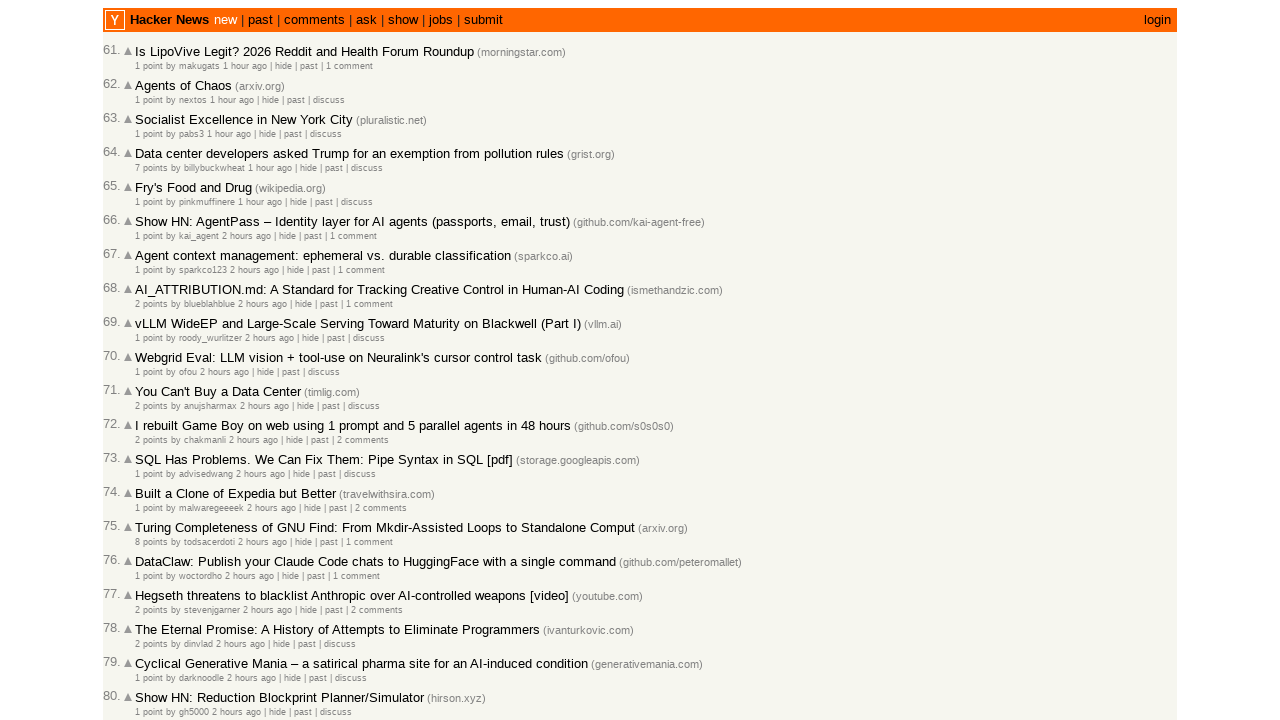

Article ages loaded
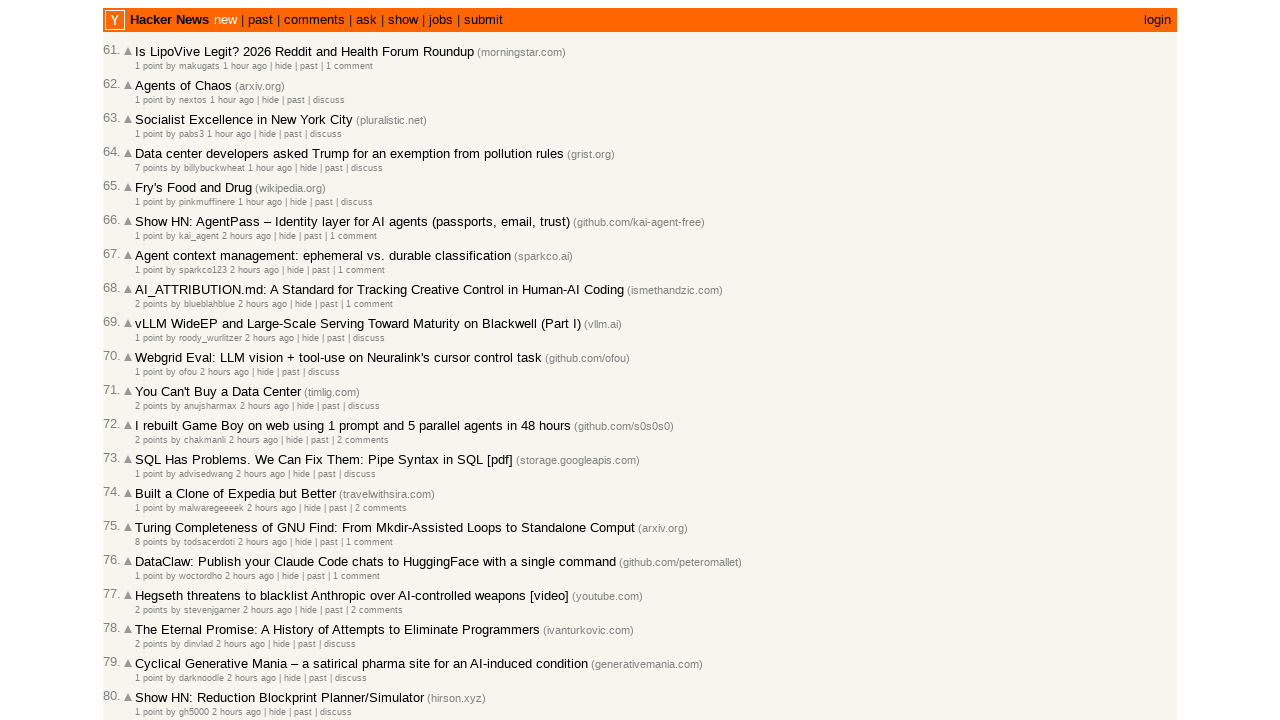

Article sublines loaded
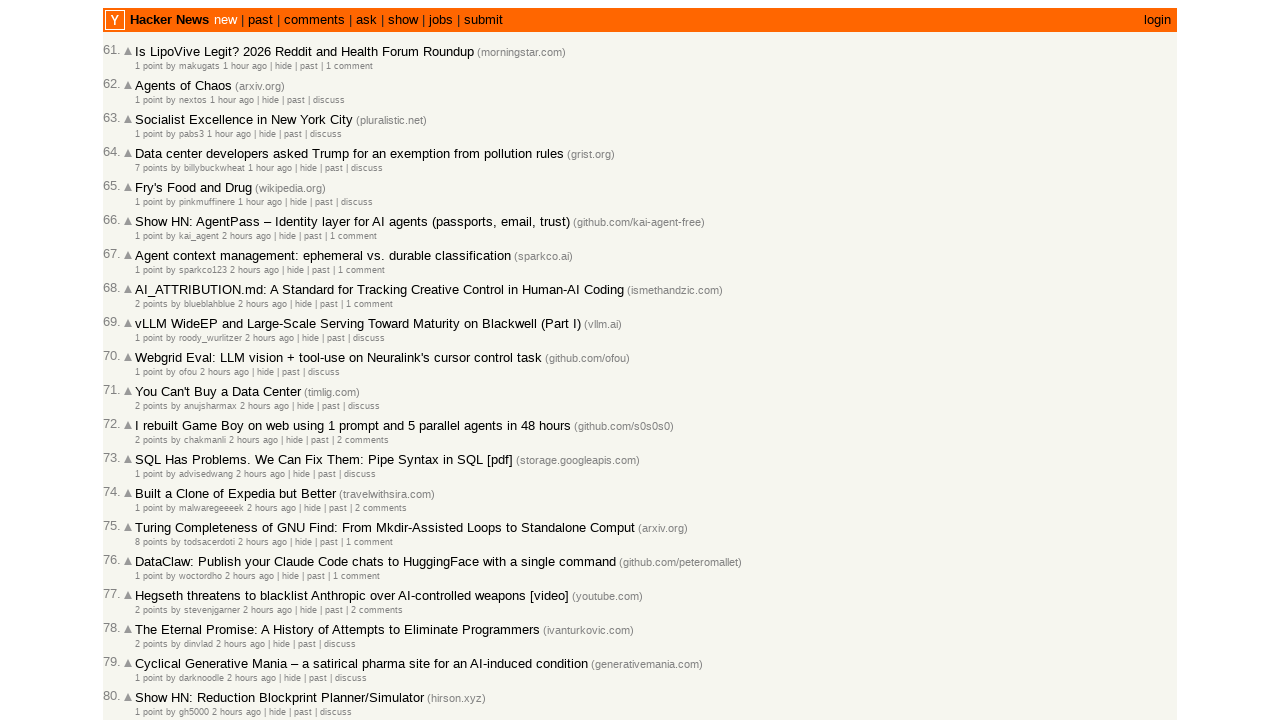

Clicked 'More' link to load page 4 at (149, 616) on .morelink
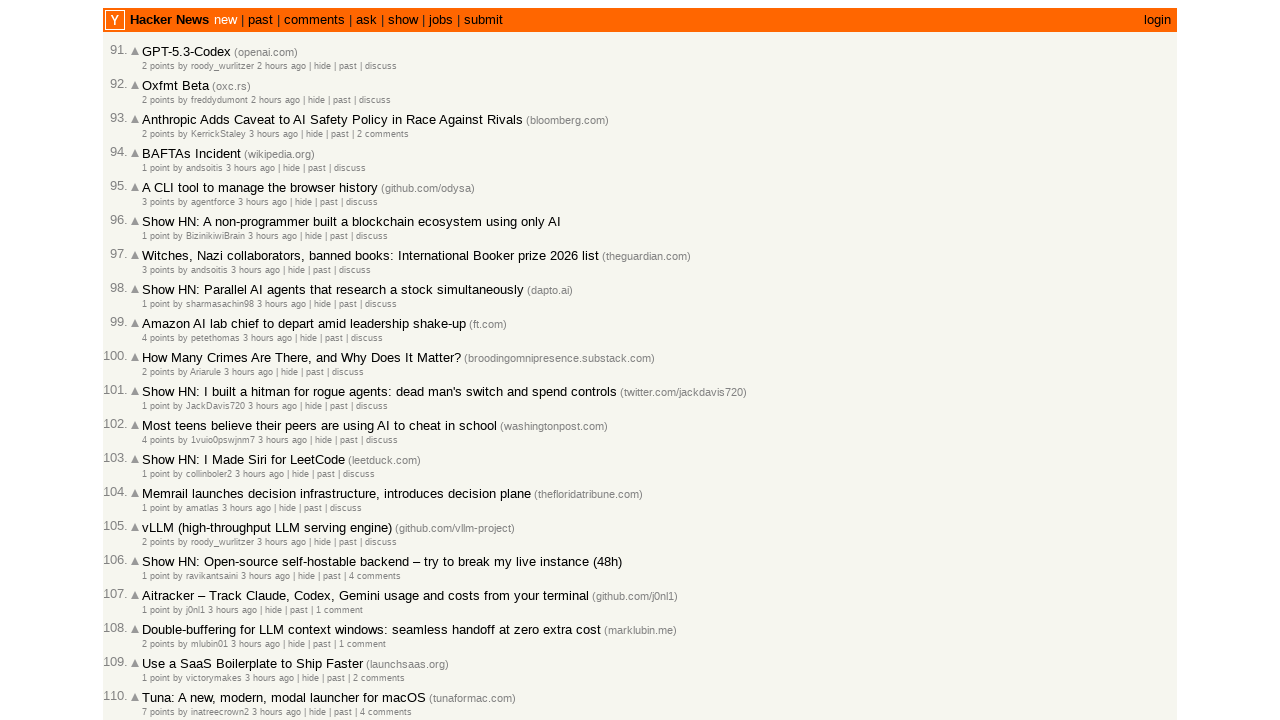

Waited for next page to load
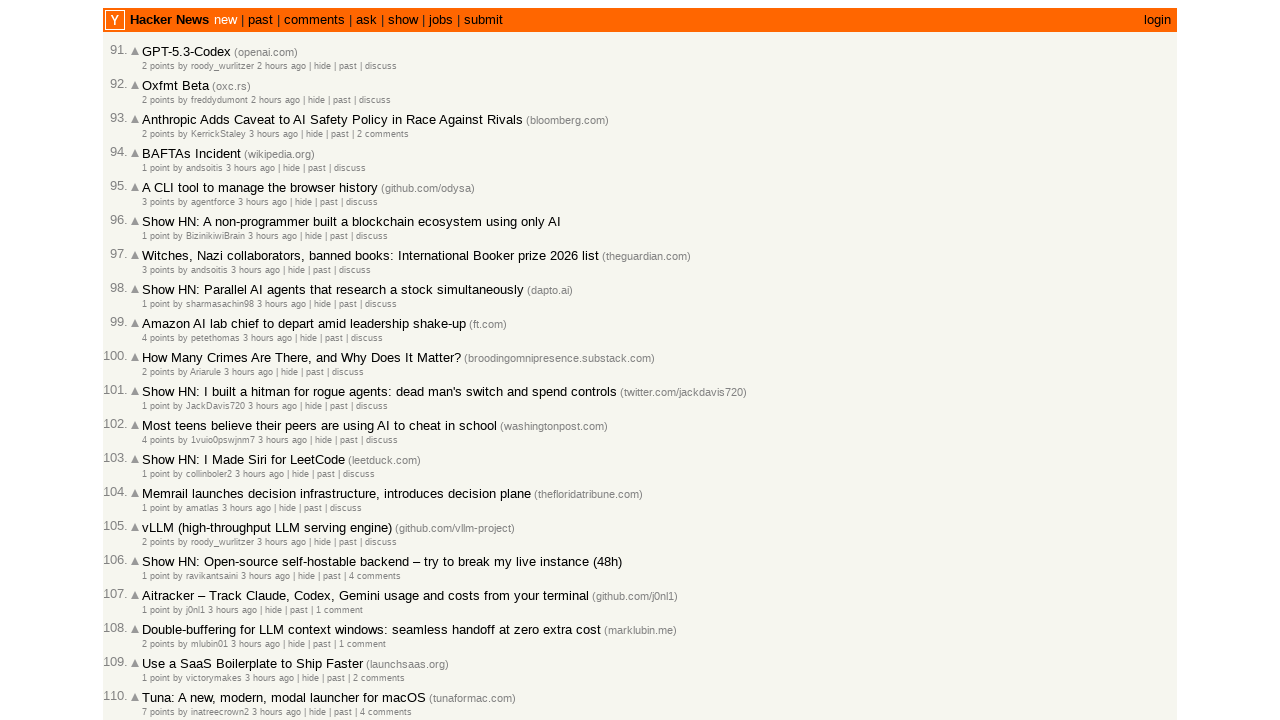

Main content area loaded
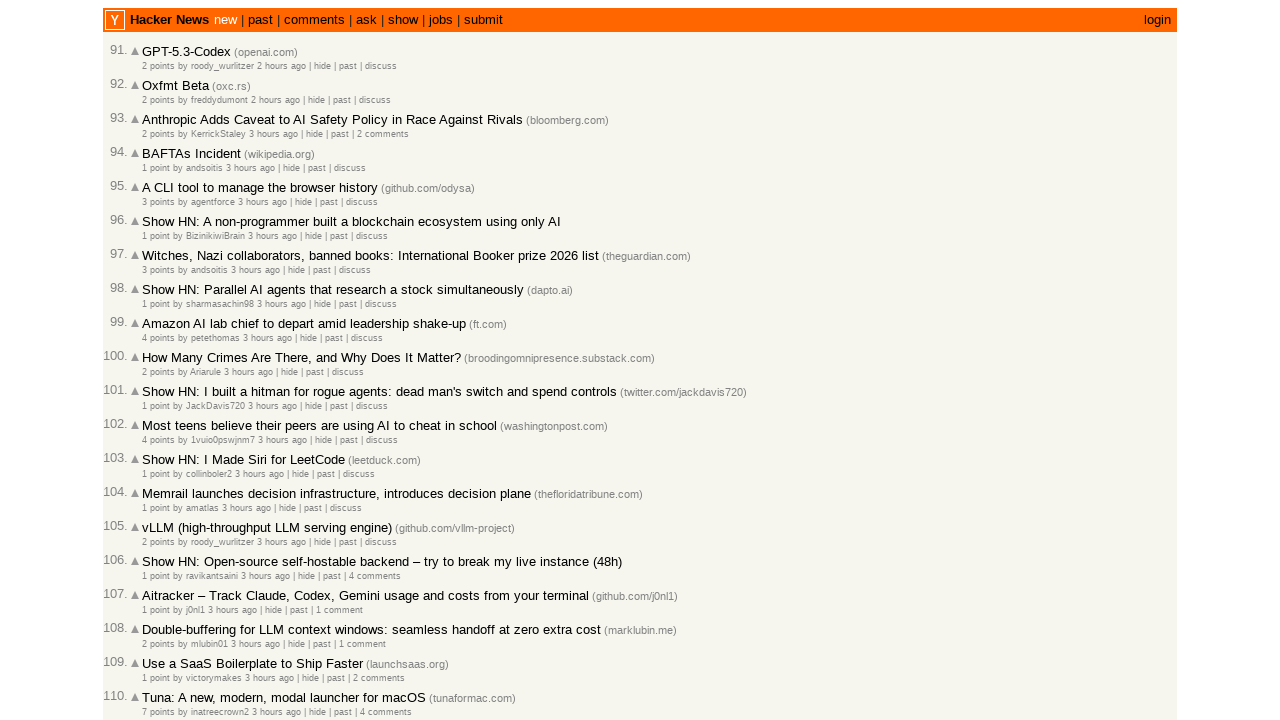

Article title lines loaded
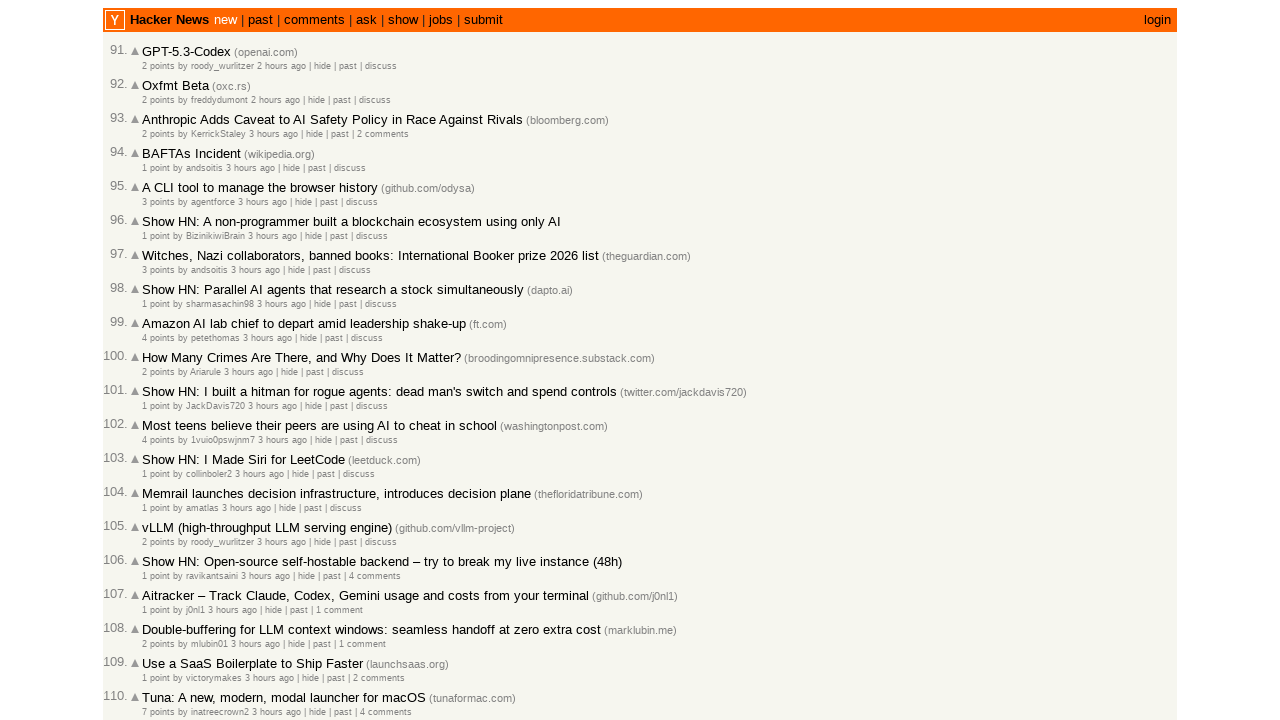

Article scores loaded
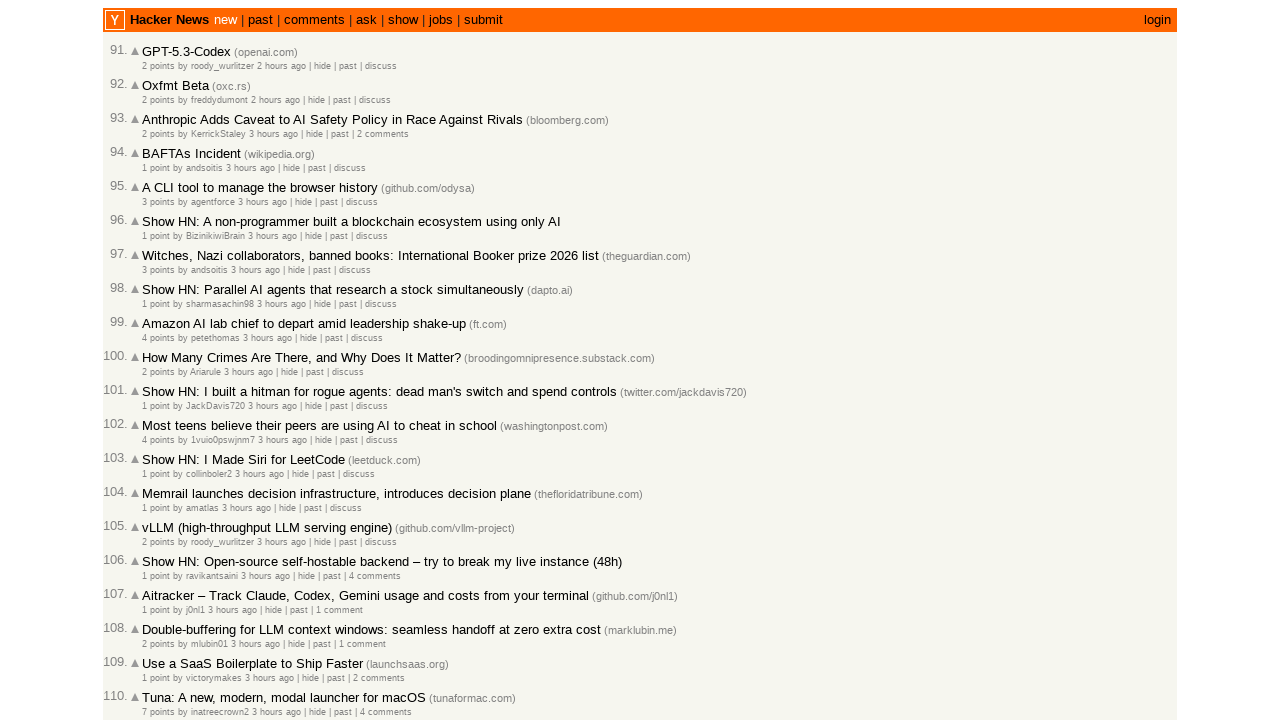

Article ages loaded
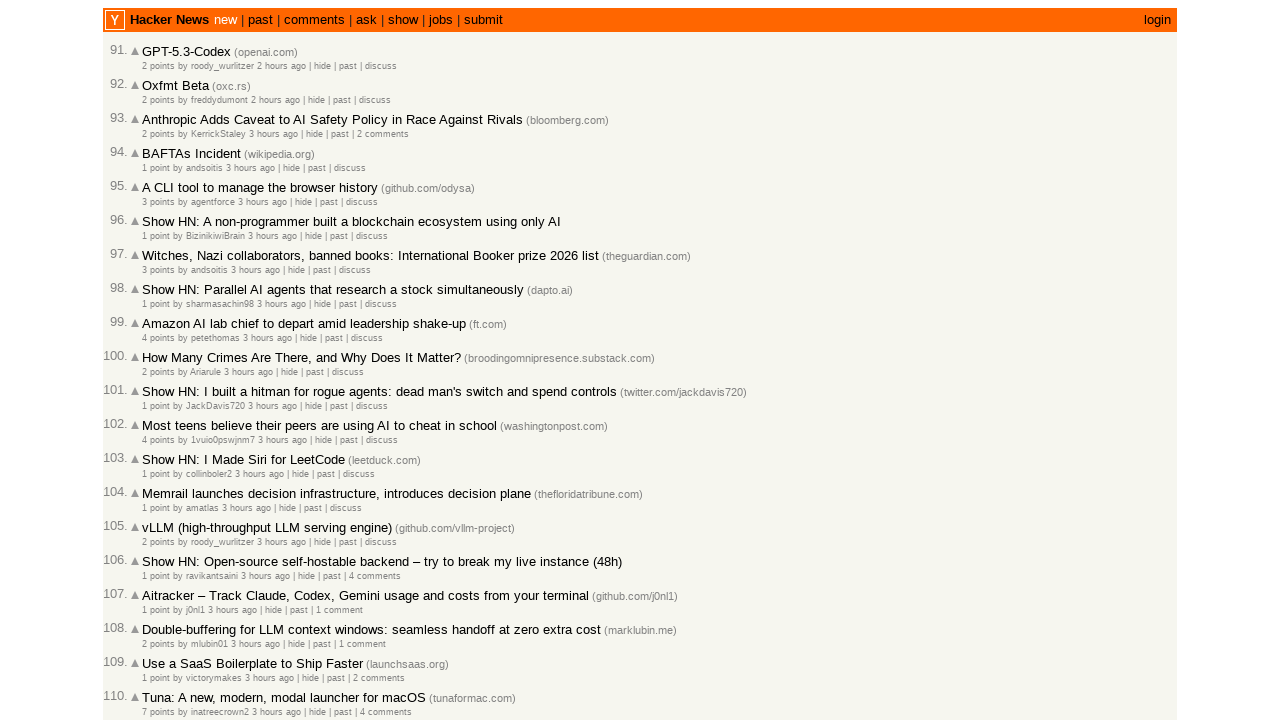

Article sublines loaded
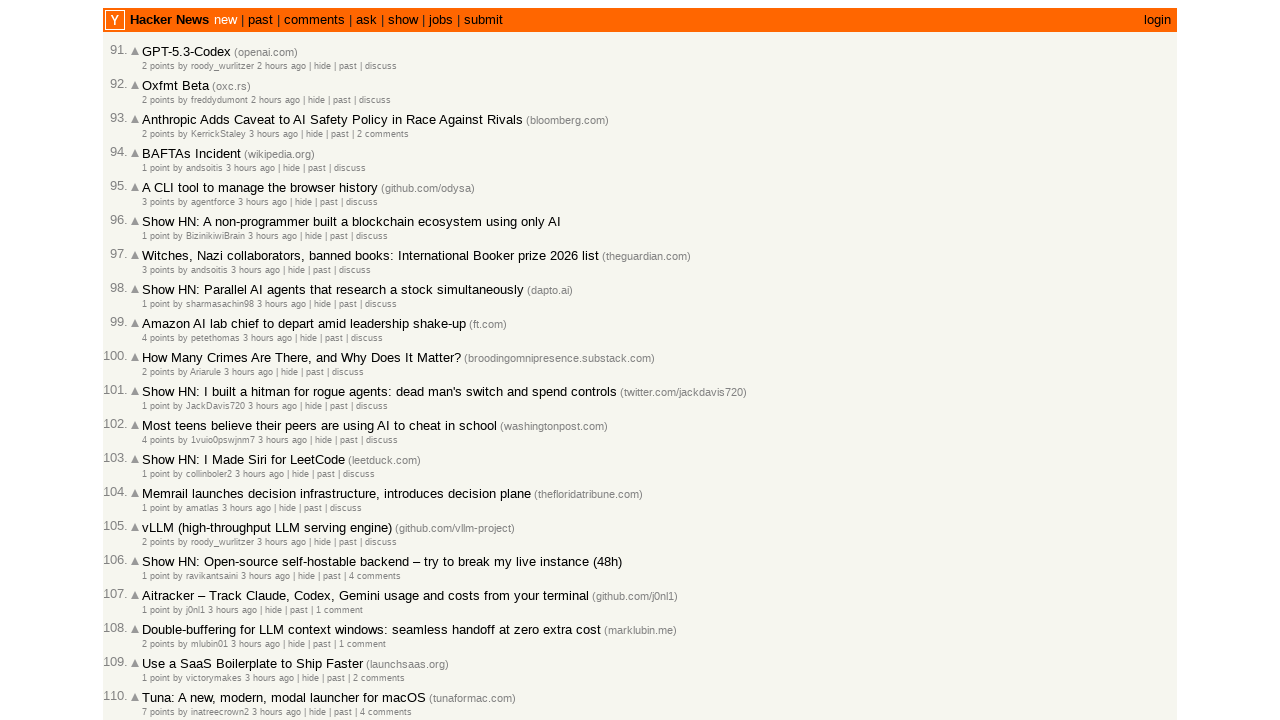

Clicked 'More' link to load page 5 at (156, 616) on .morelink
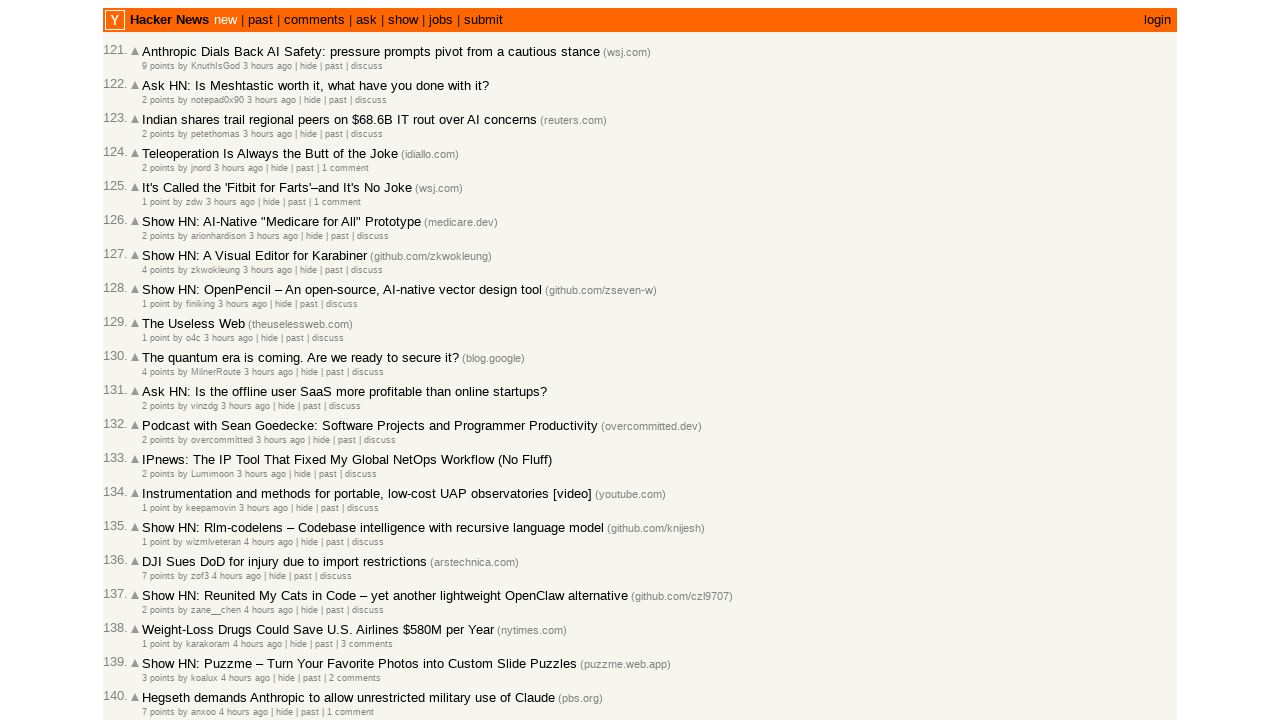

Waited for next page to load
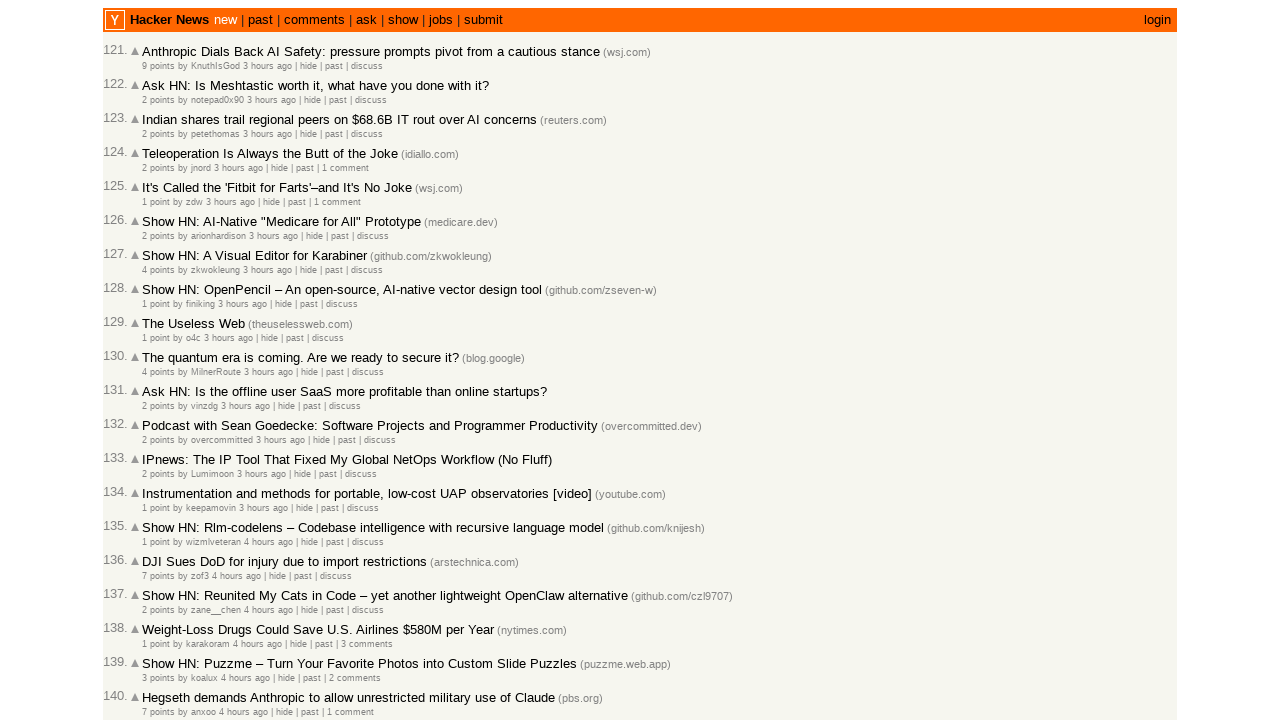

Main content area loaded
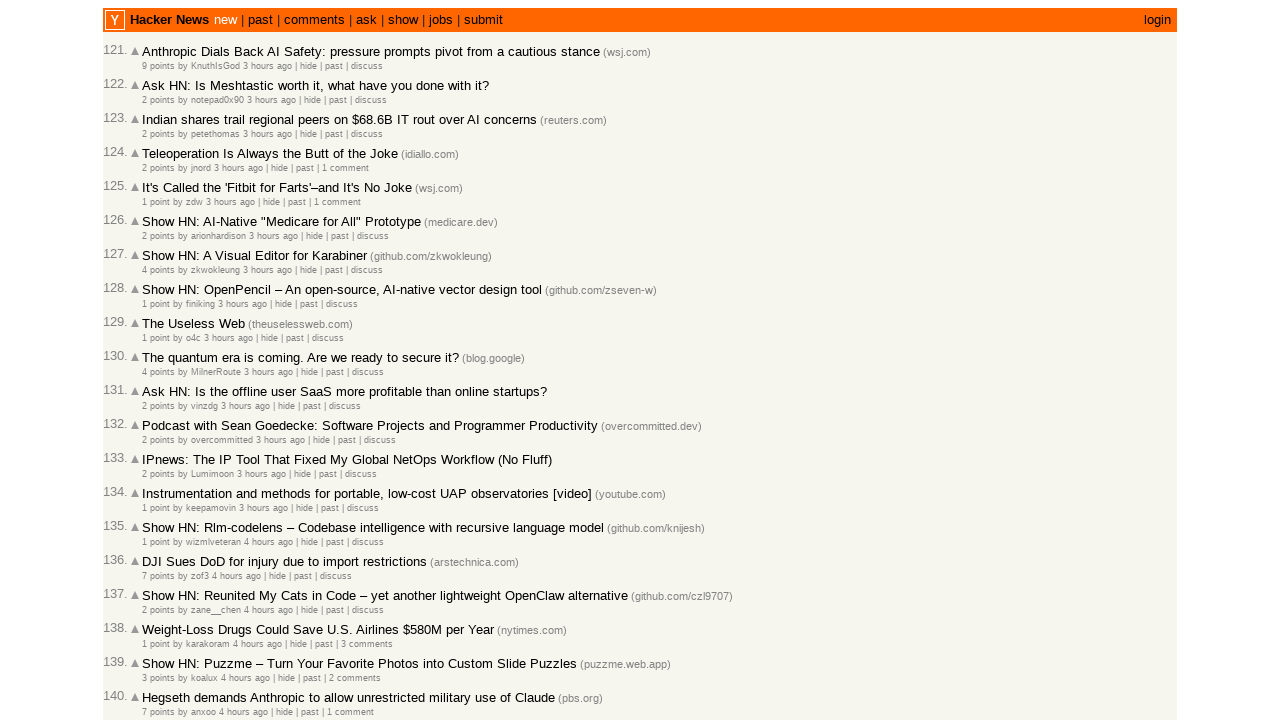

Article title lines loaded
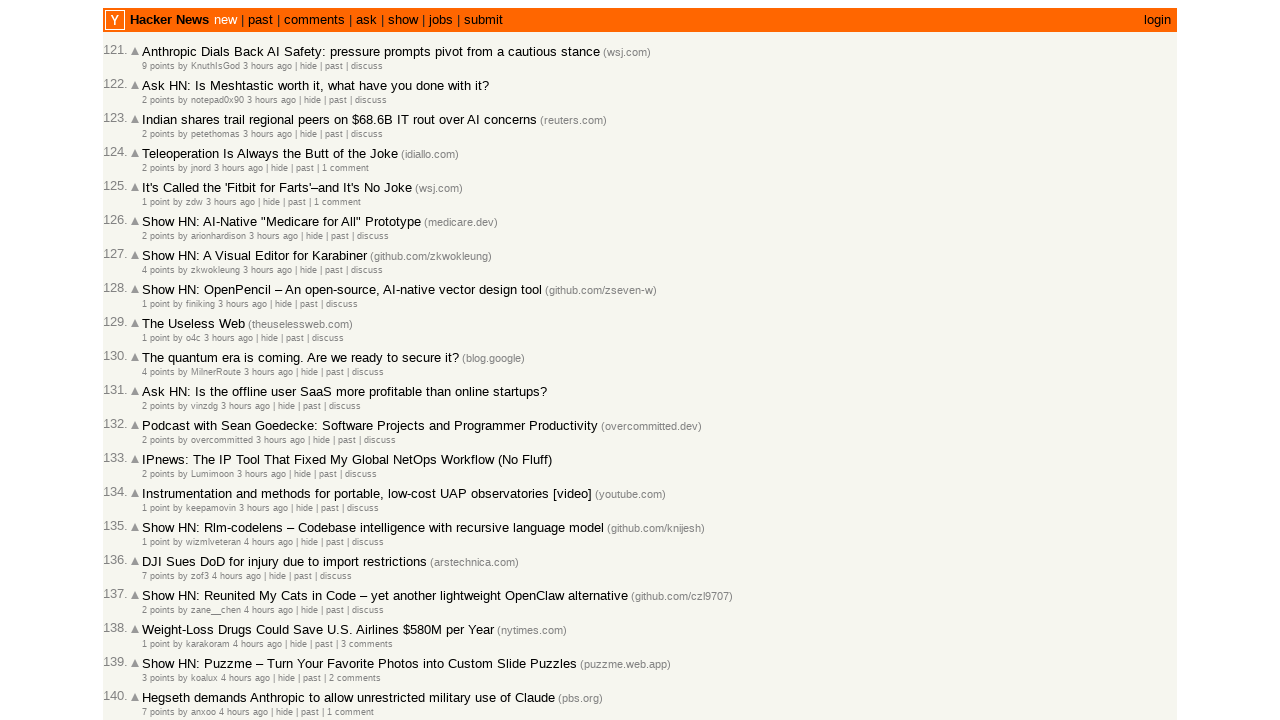

Article scores loaded
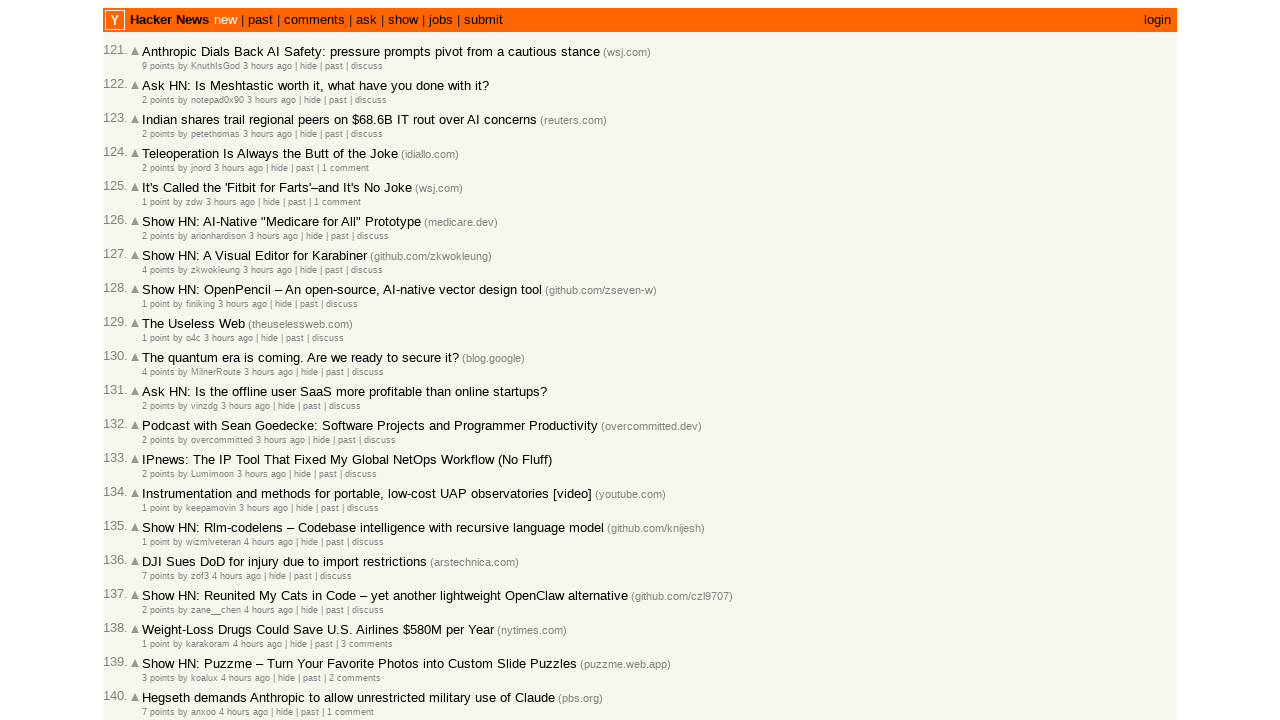

Article ages loaded
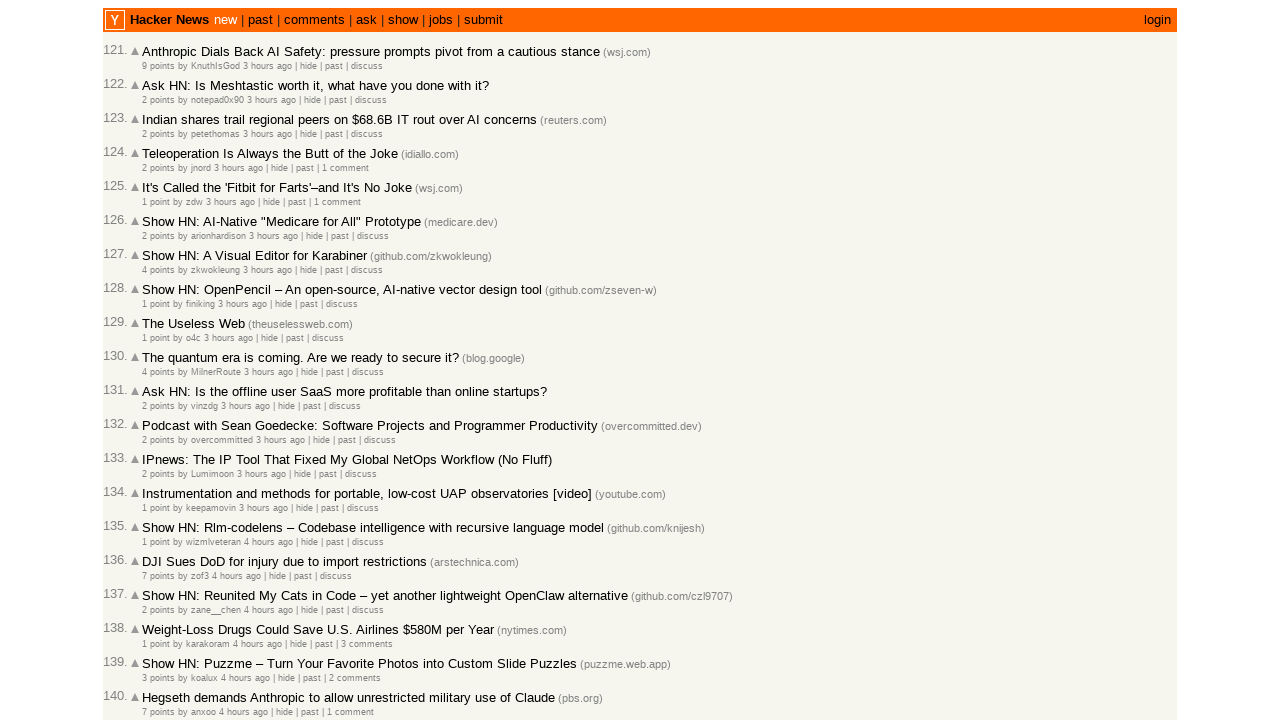

Article sublines loaded
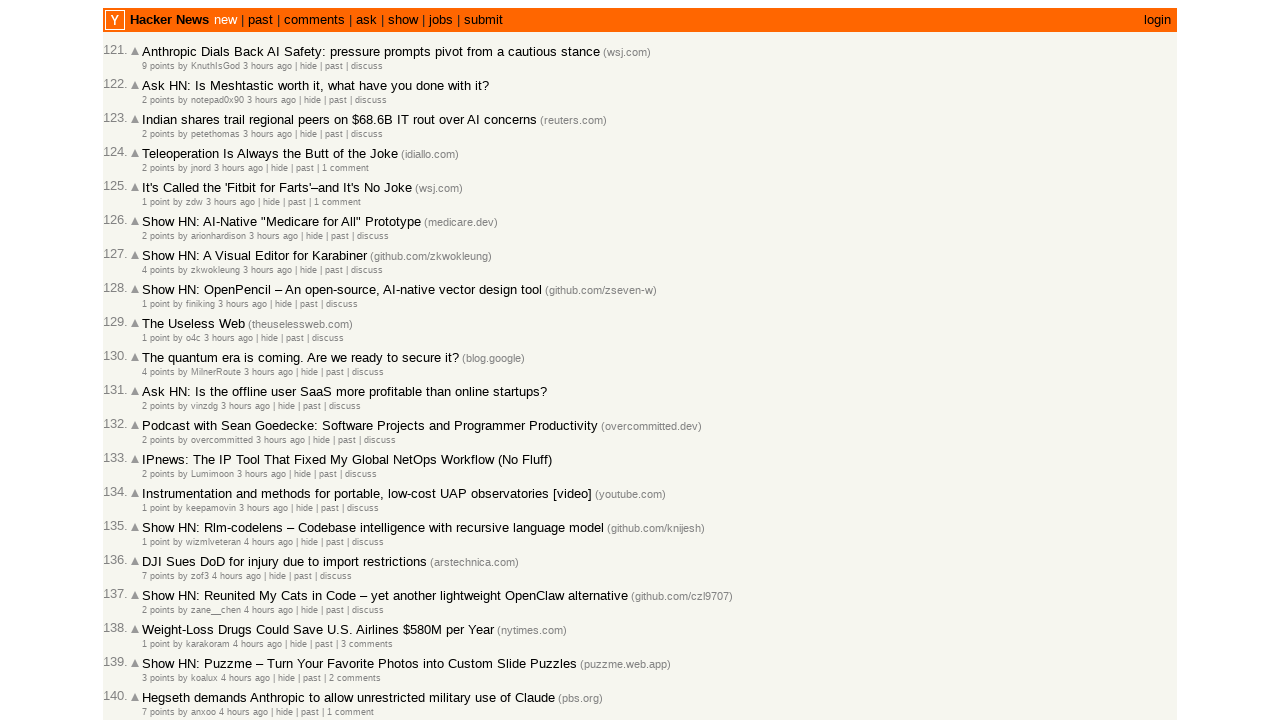

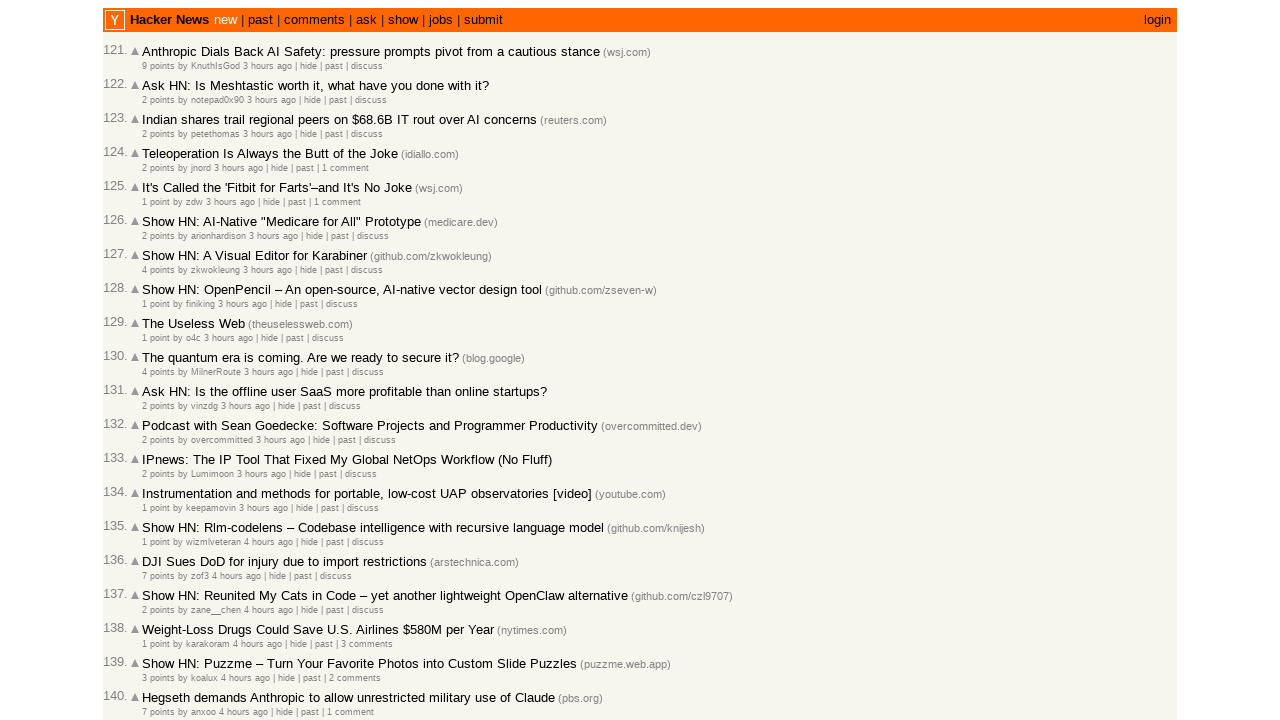